Tests completing all tasks while in the Active filter view.

Starting URL: https://todomvc4tasj.herokuapp.com/

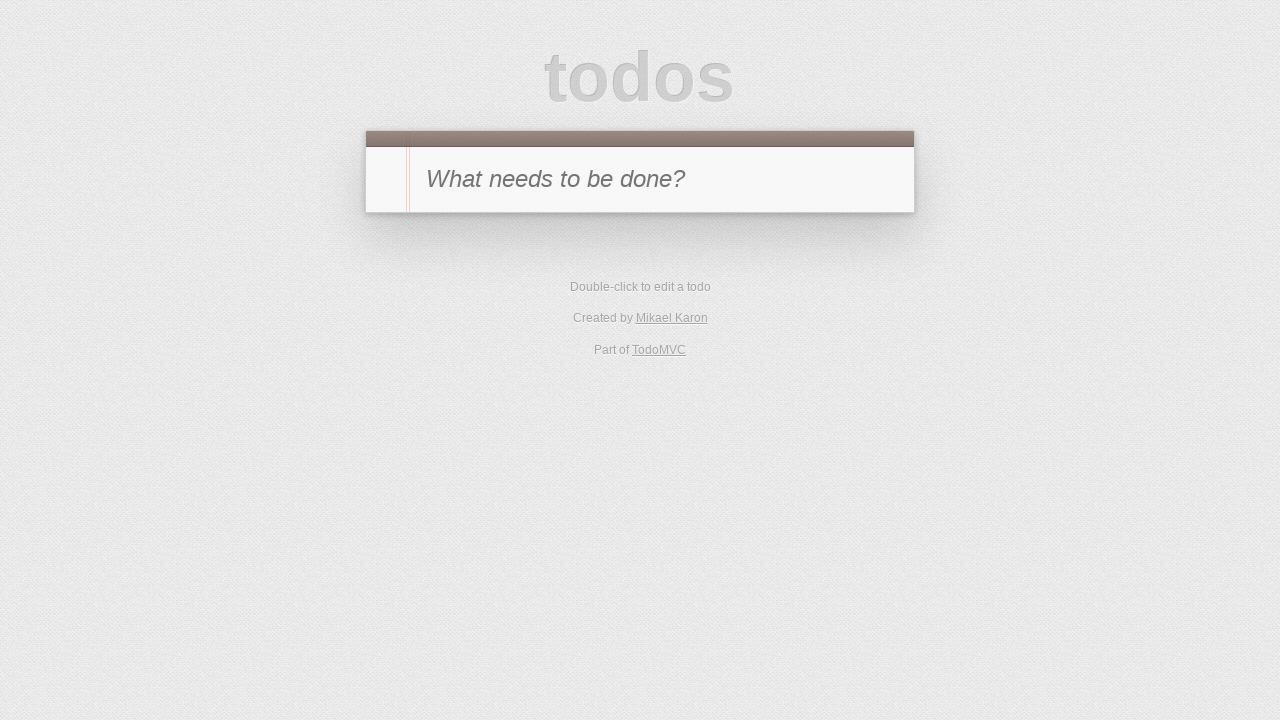

Set up two active tasks via localStorage
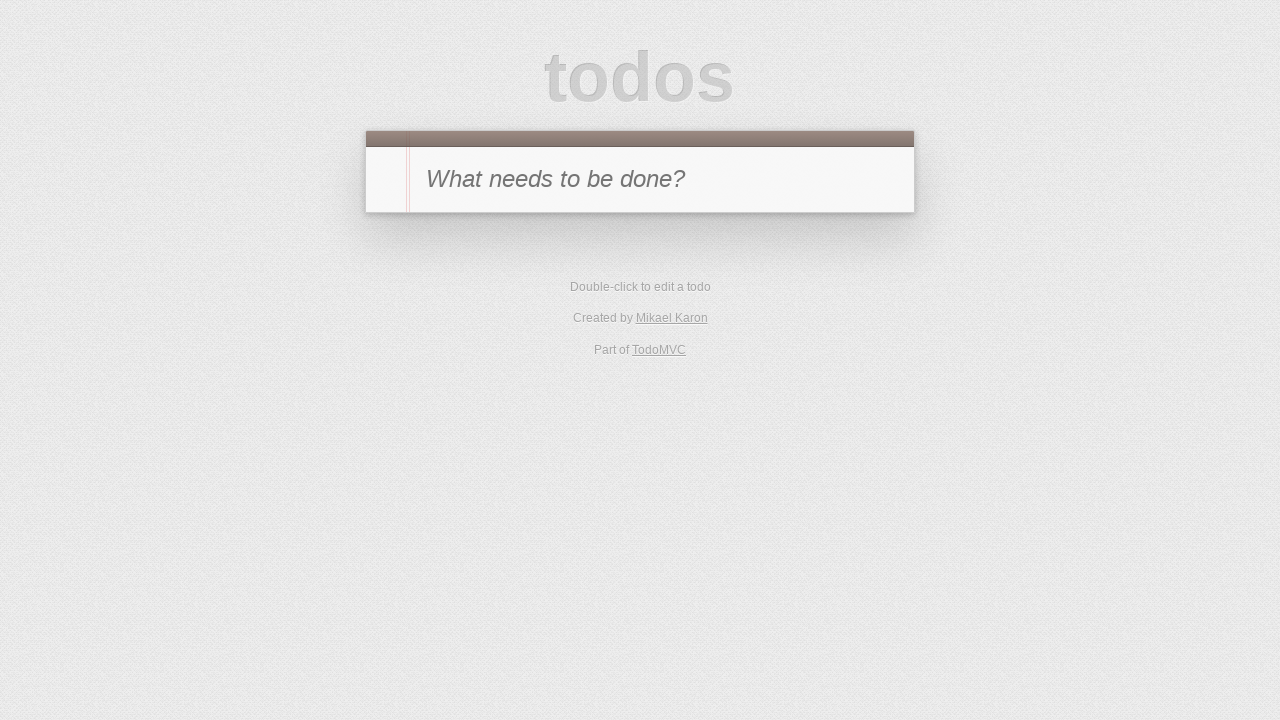

Reloaded page to load tasks from localStorage
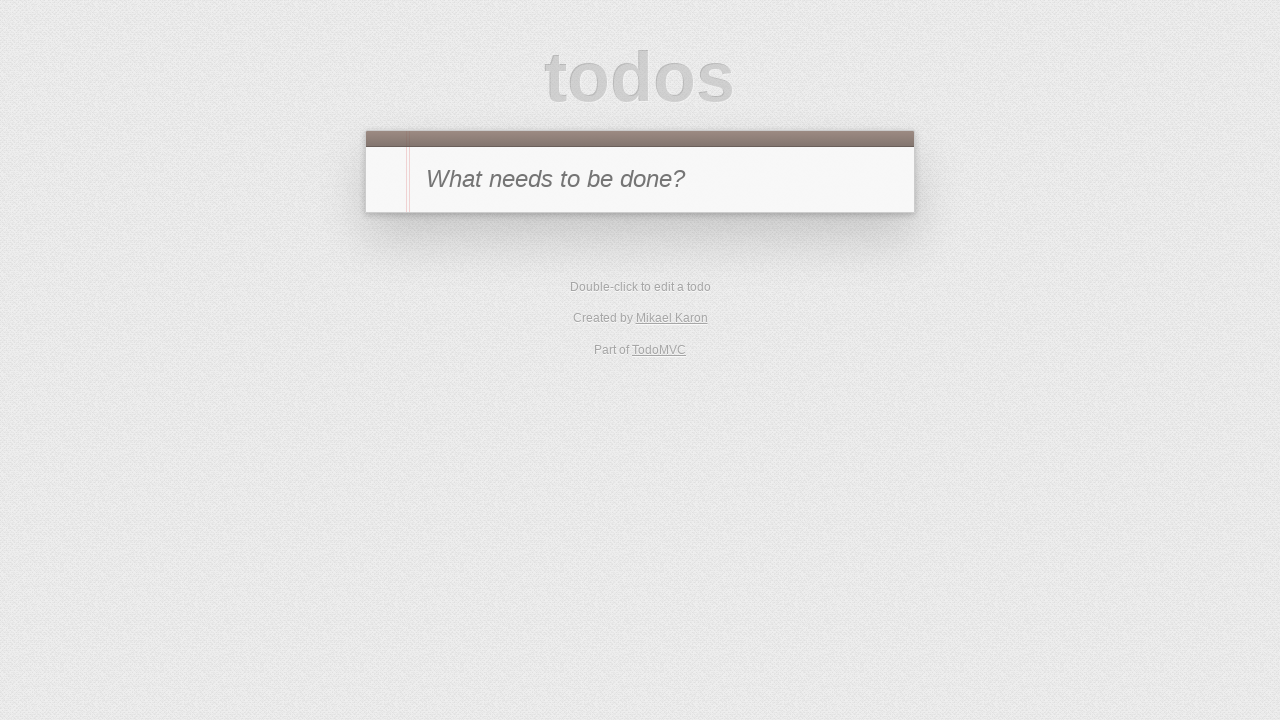

Clicked Active filter to view only active tasks at (614, 351) on text=Active
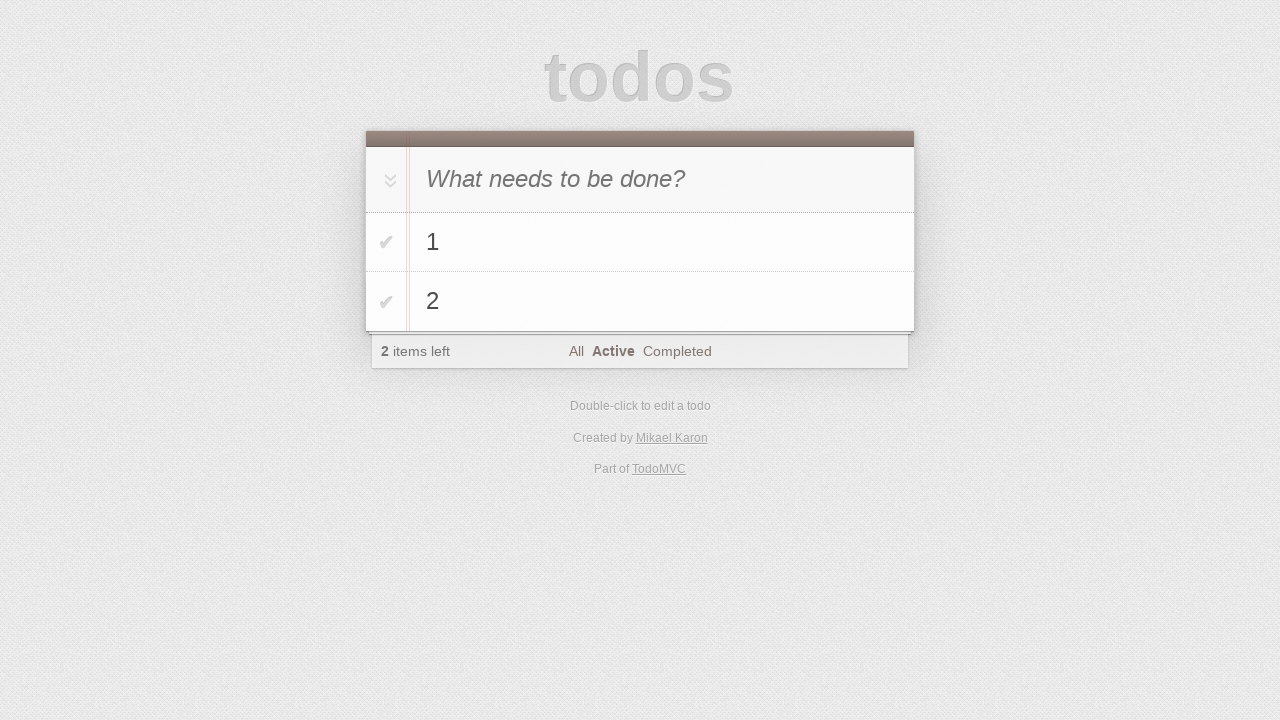

Clicked toggle all checkbox to complete all active tasks at (388, 180) on #toggle-all
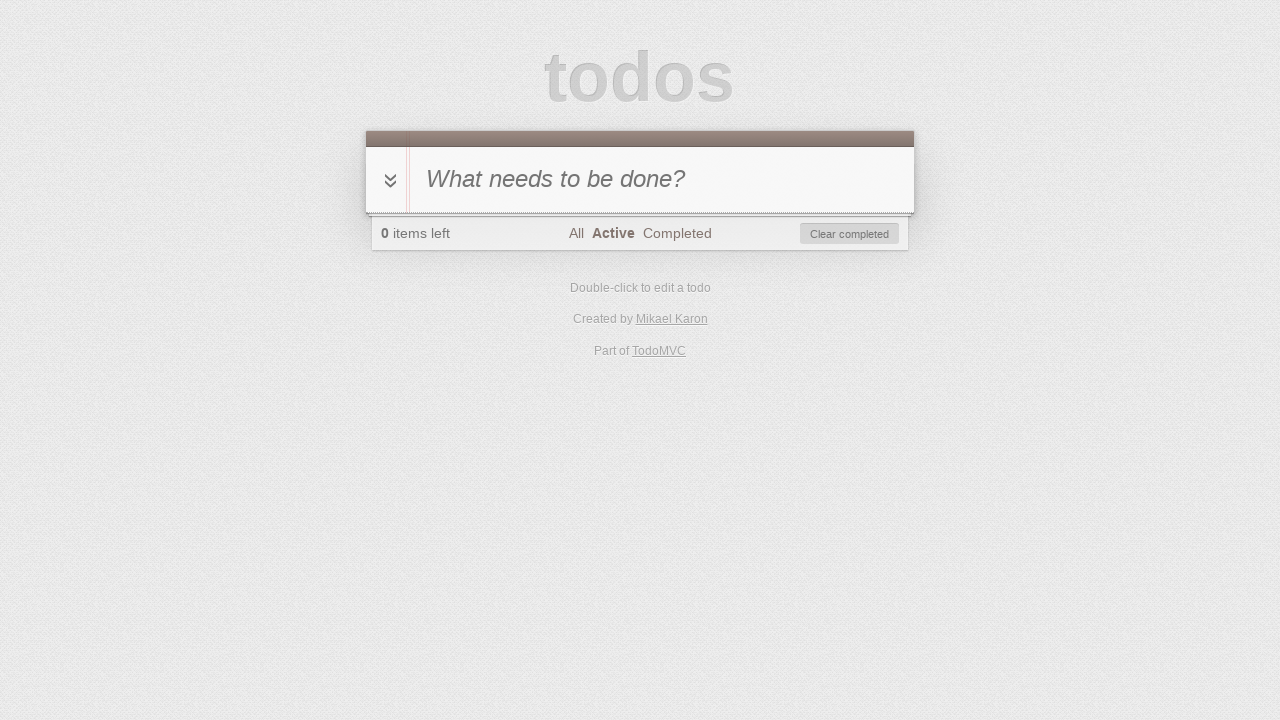

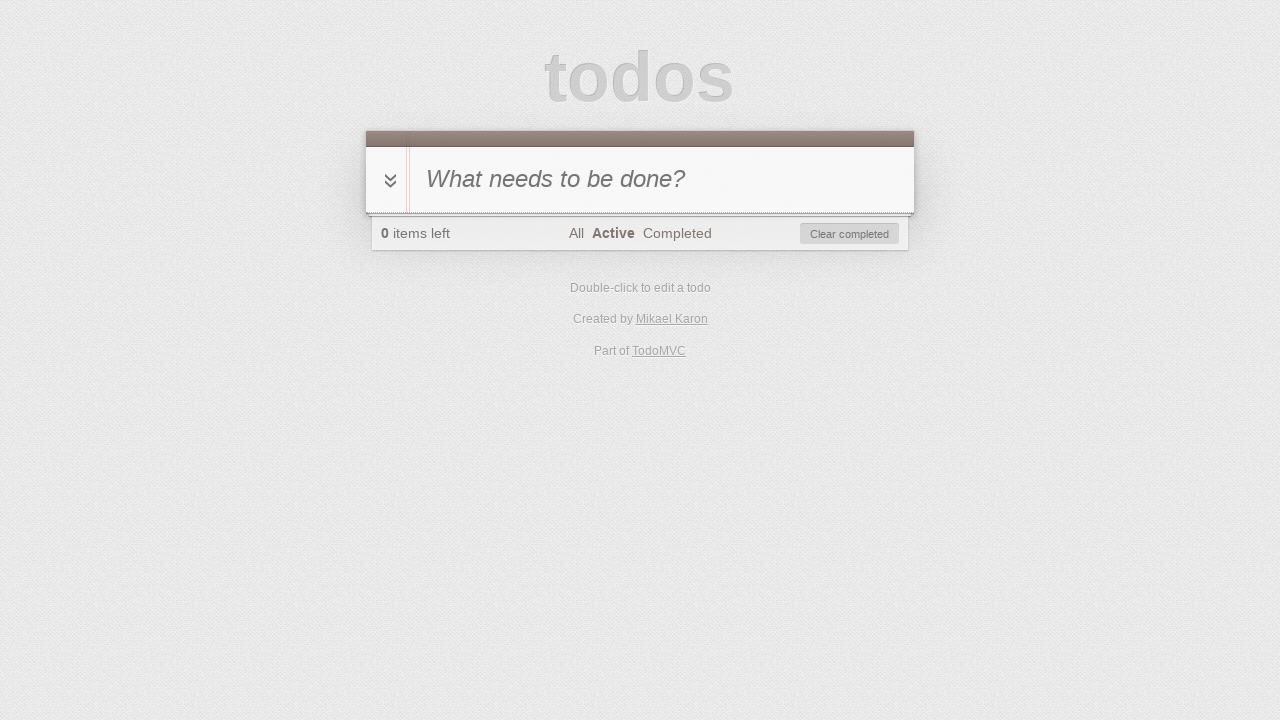